Tests file upload functionality by selecting a file and submitting the upload form, then verifying the uploaded filename is displayed.

Starting URL: http://the-internet.herokuapp.com/upload

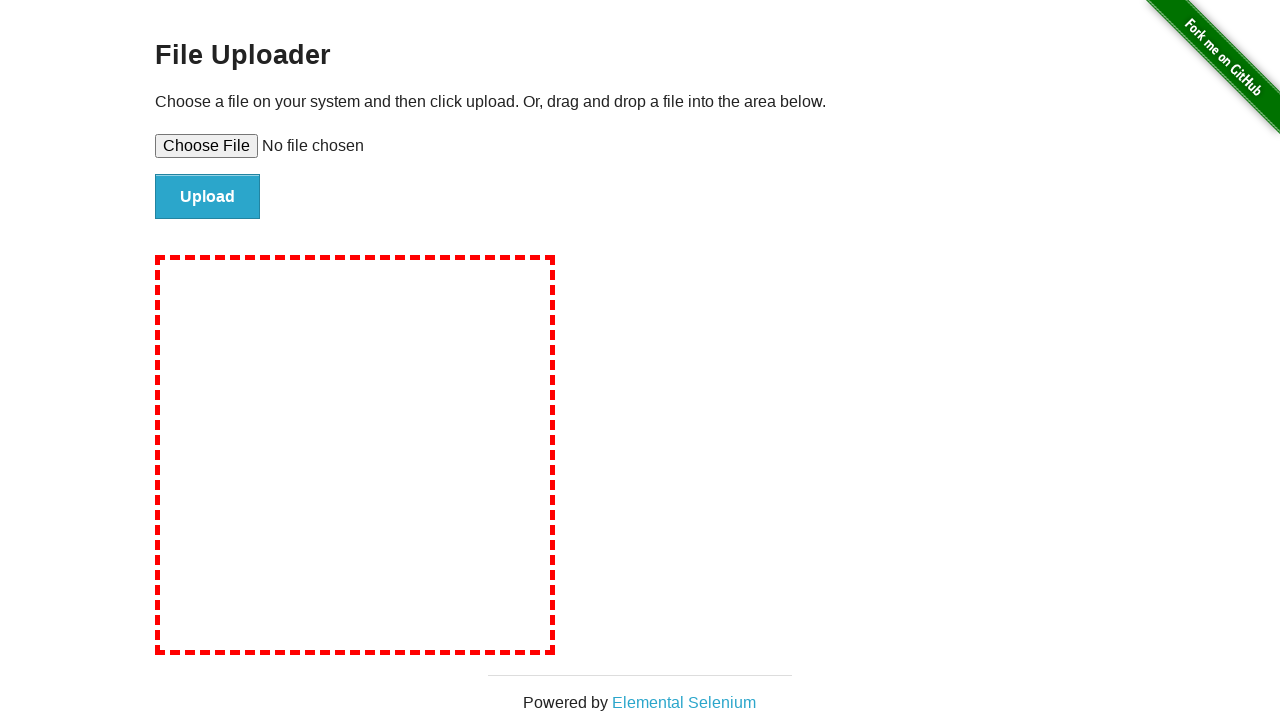

Created temporary test file for upload
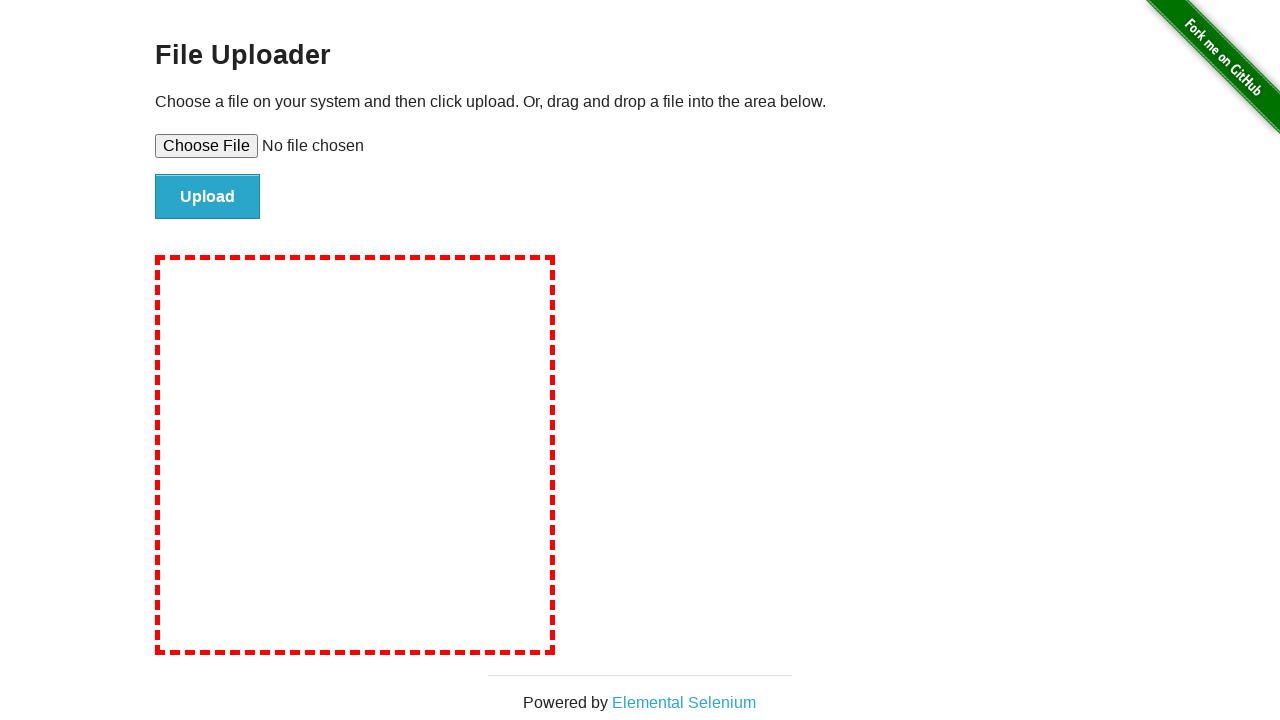

Selected file for upload via file input
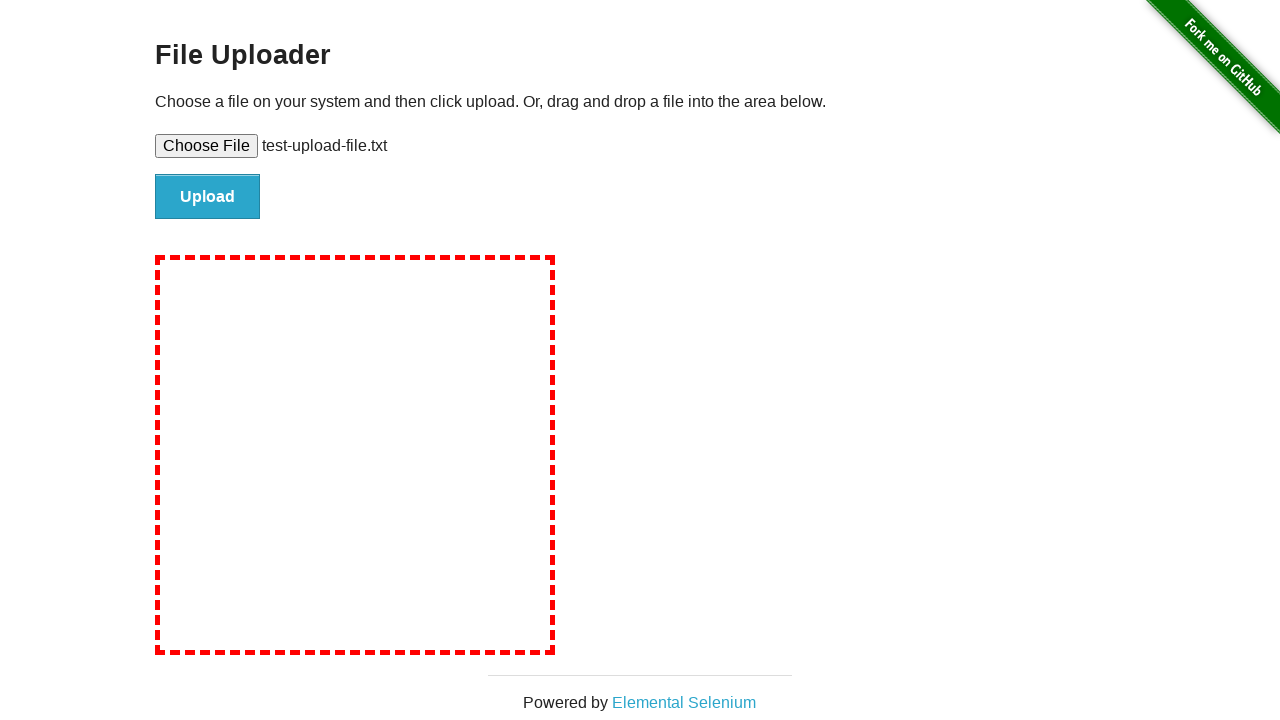

Clicked submit button to upload file at (208, 197) on #file-submit
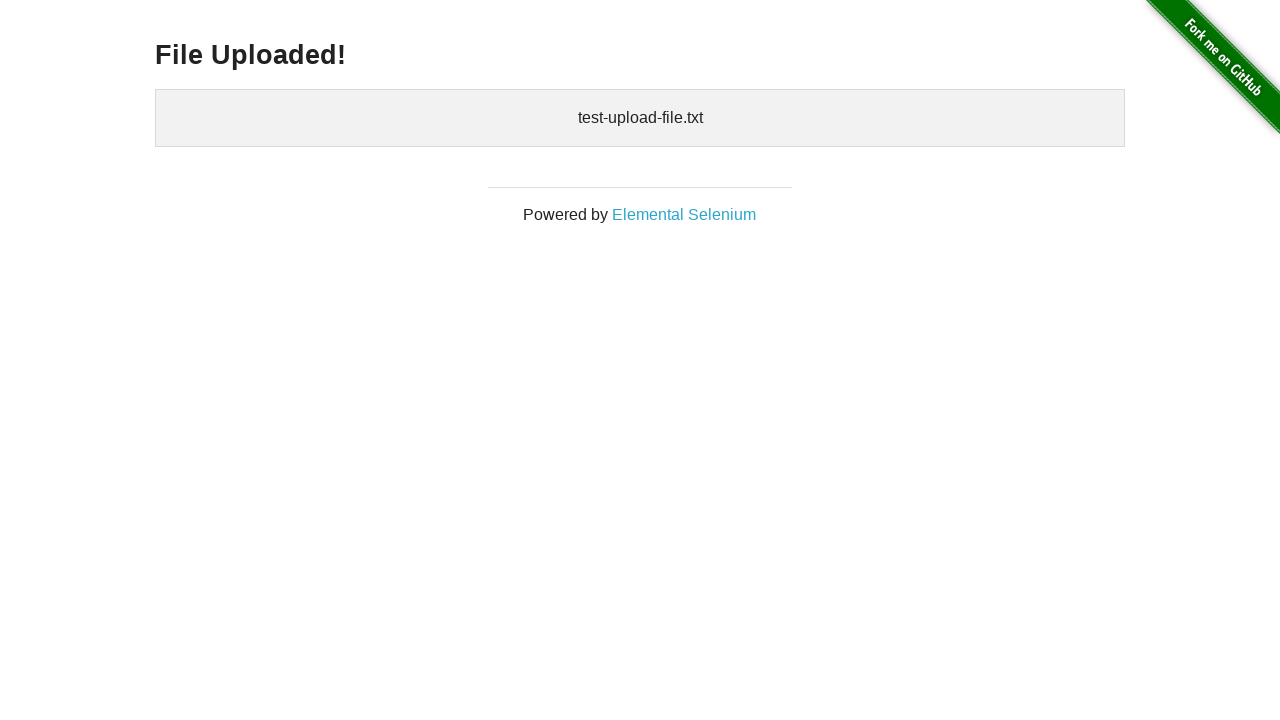

Waited for uploaded files section to appear
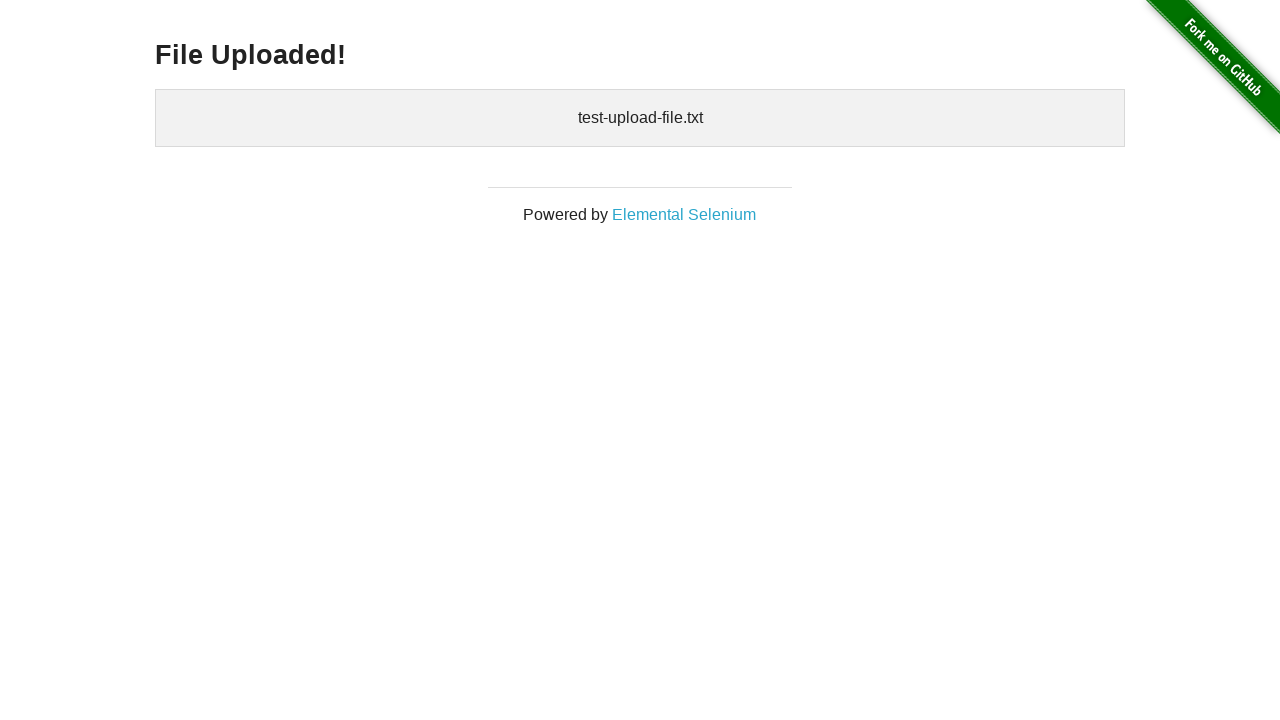

Retrieved uploaded files text content
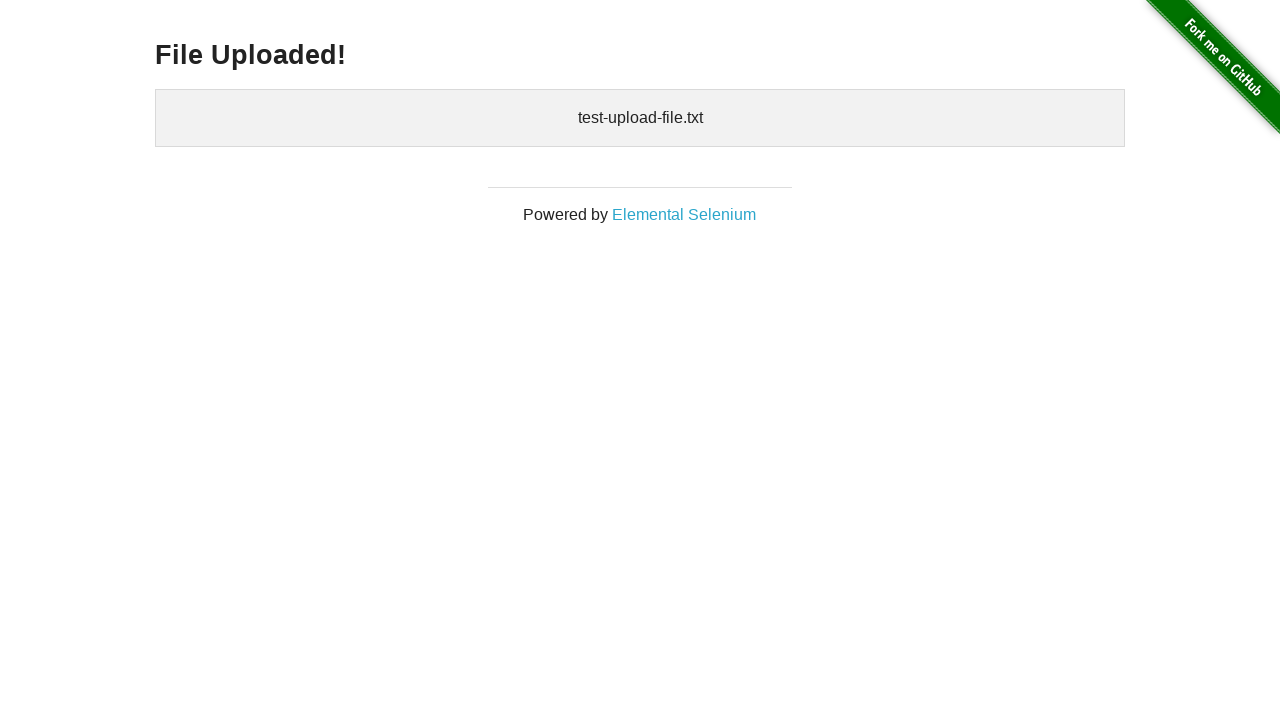

Verified uploaded filename 'test-upload-file.txt' is displayed
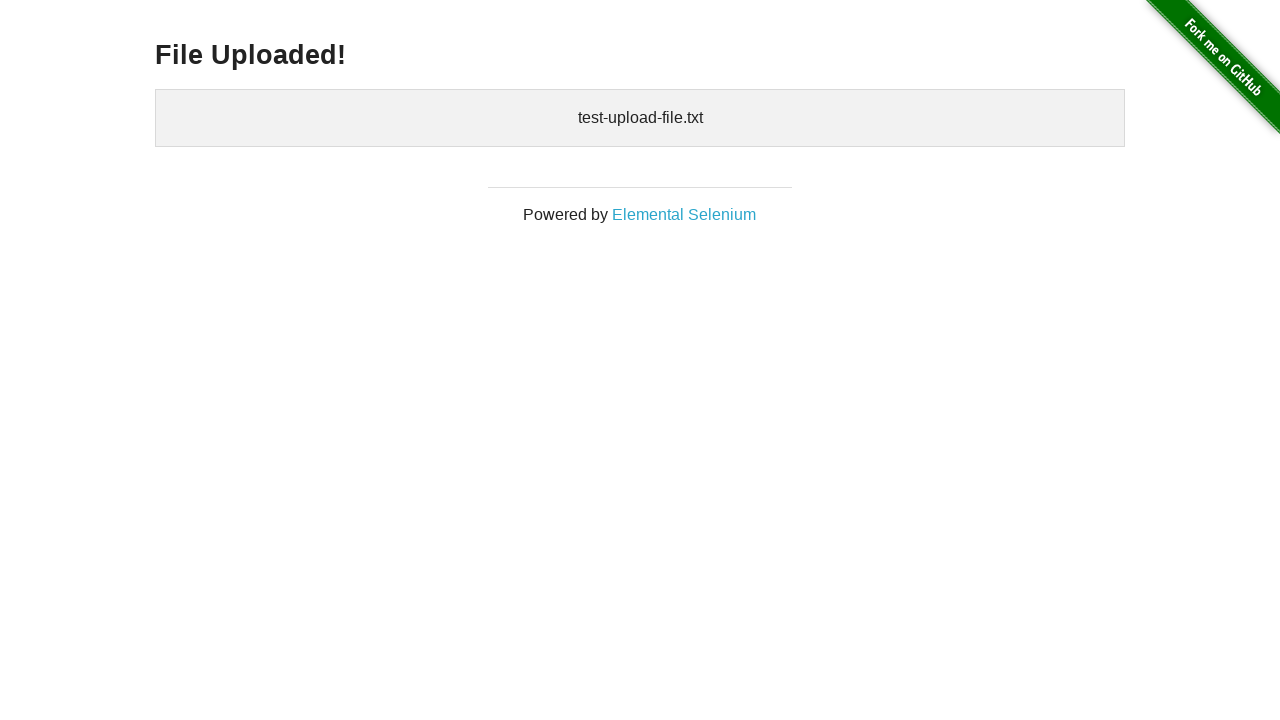

Cleaned up temporary test file
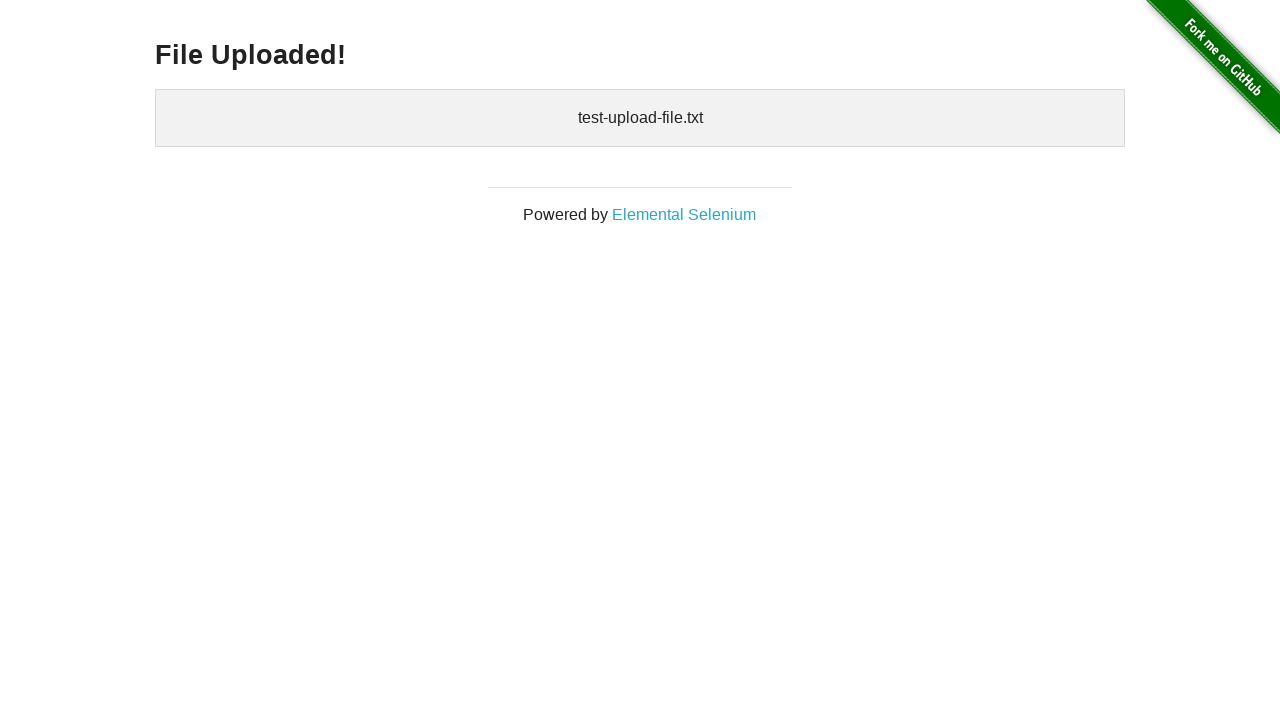

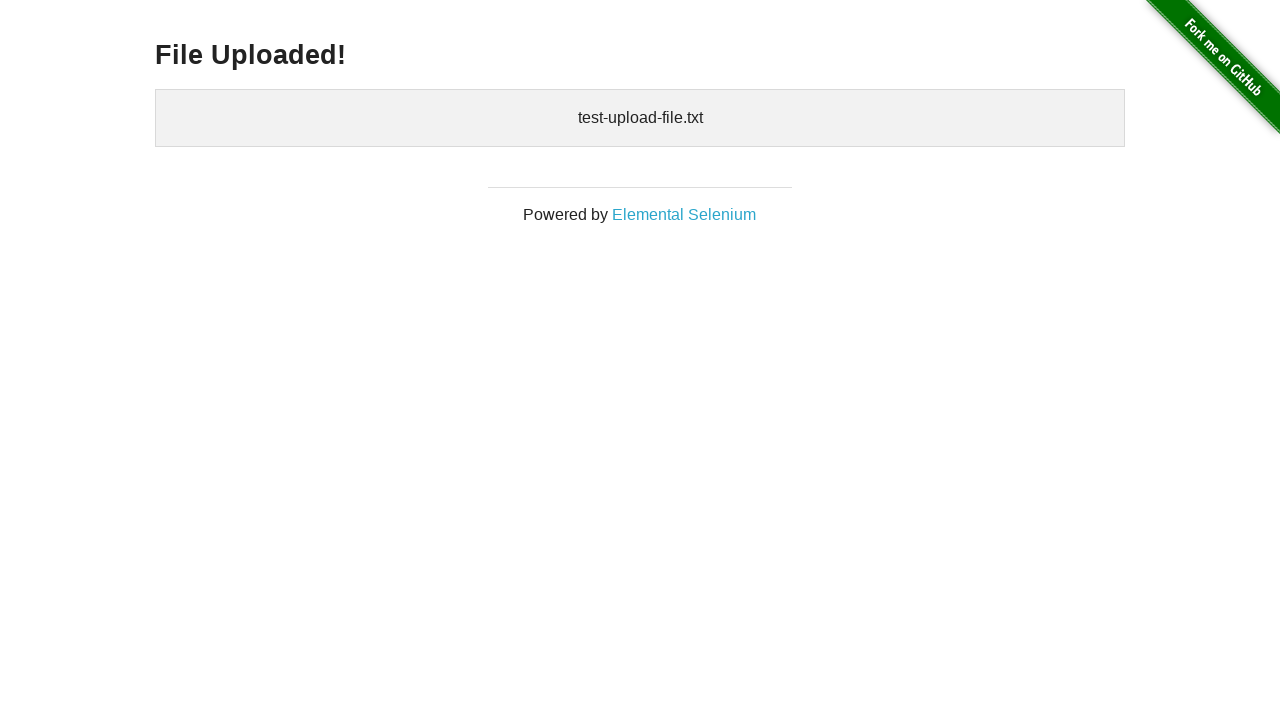